Tests window handle functionality using a helper method approach to switch between windows, verifying page titles on original and new window.

Starting URL: https://the-internet.herokuapp.com/windows

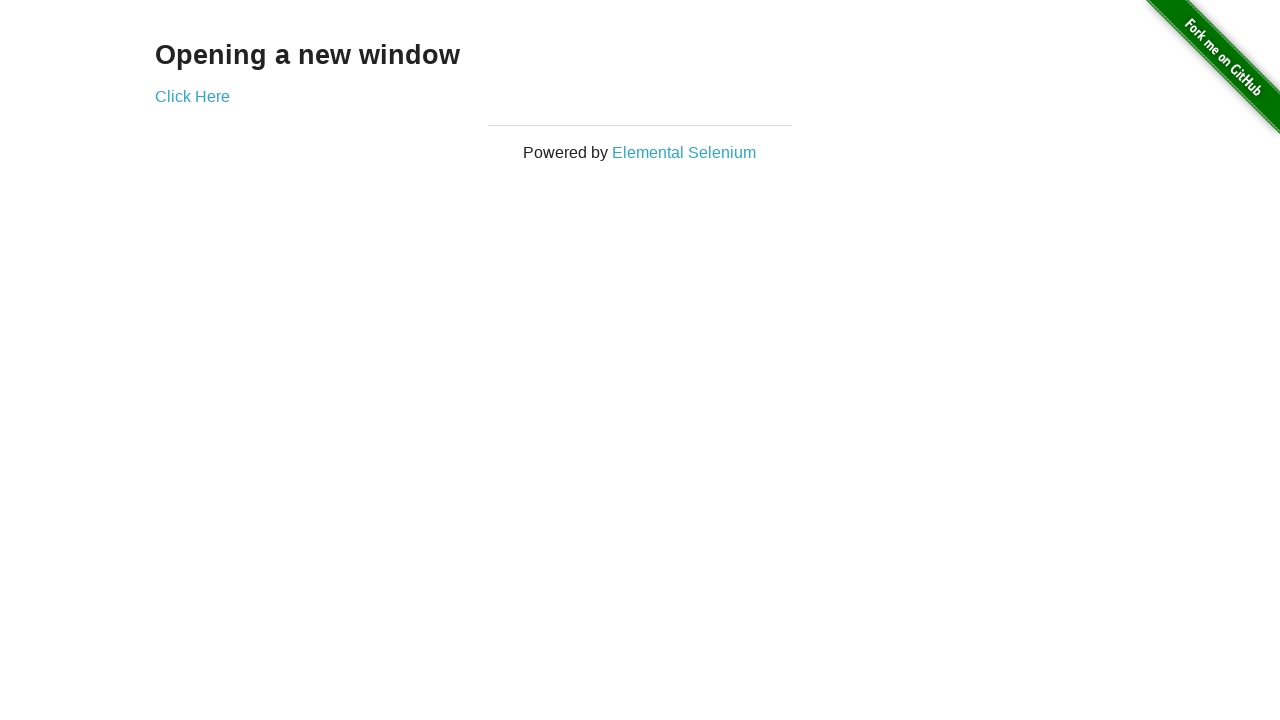

Located the heading element
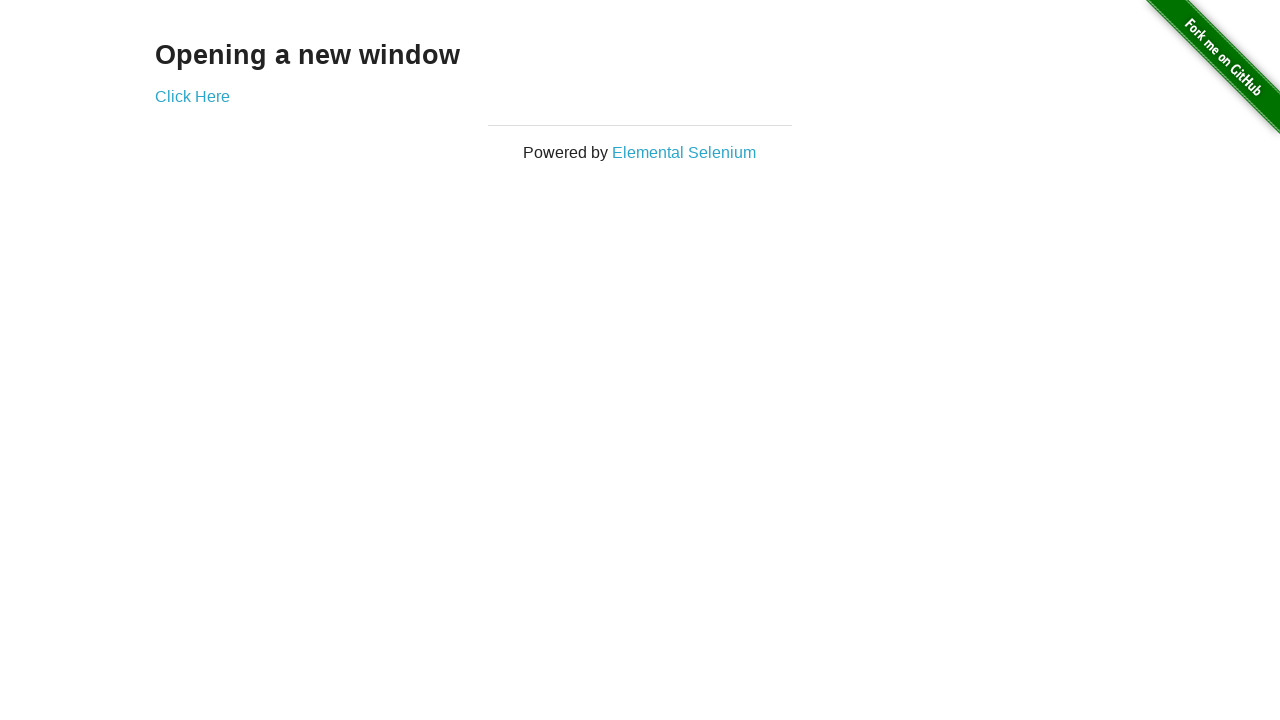

Verified heading text is 'Opening a new window'
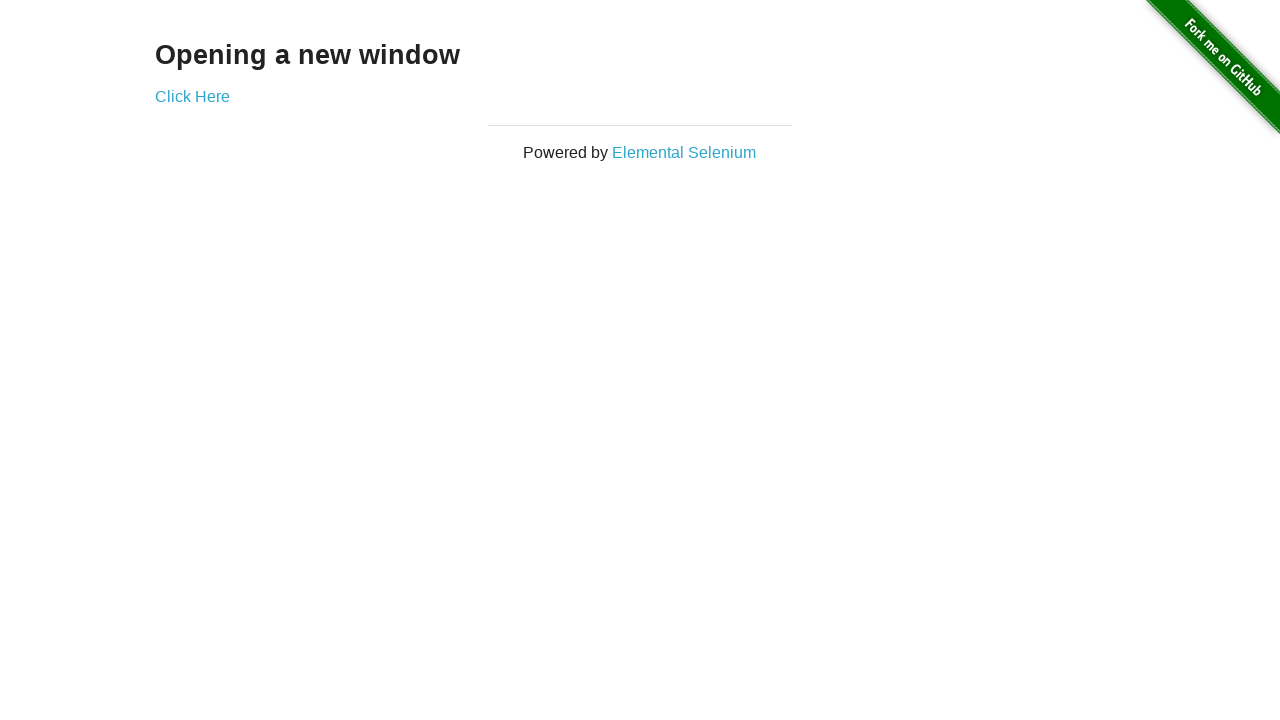

Verified original page title is 'The Internet'
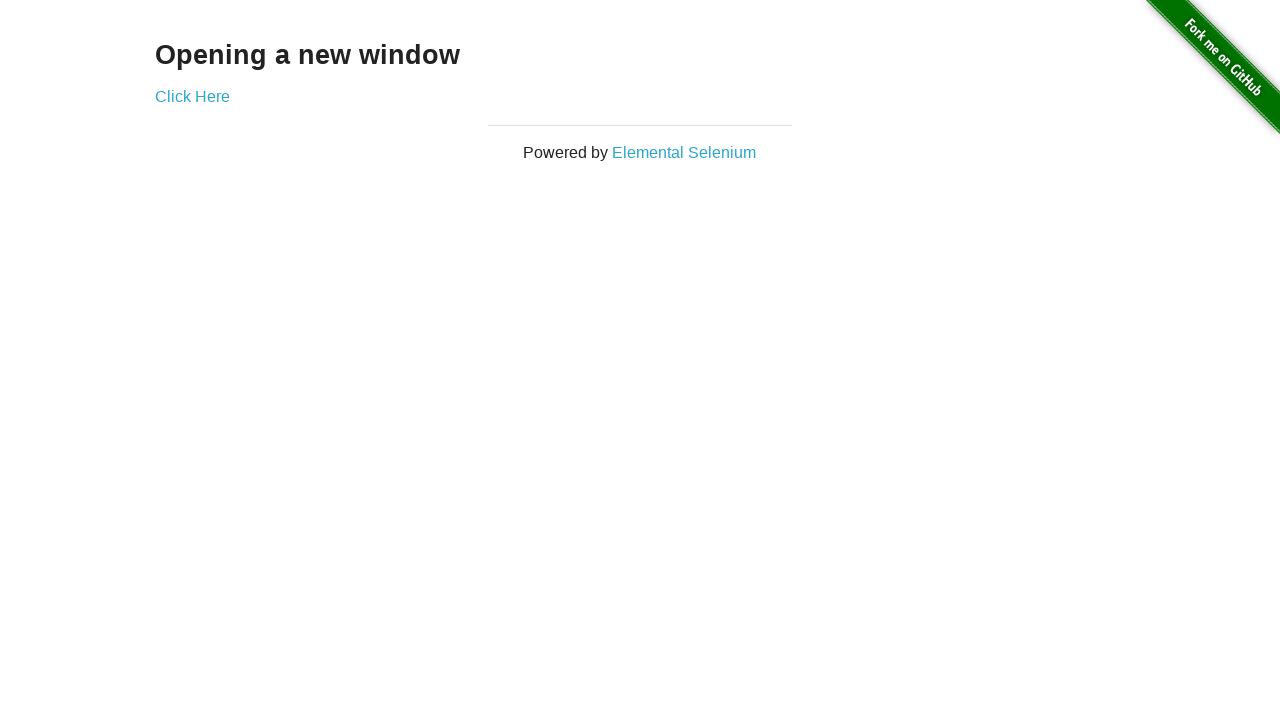

Clicked 'Click Here' button to open new window at (192, 96) on (//a)[2]
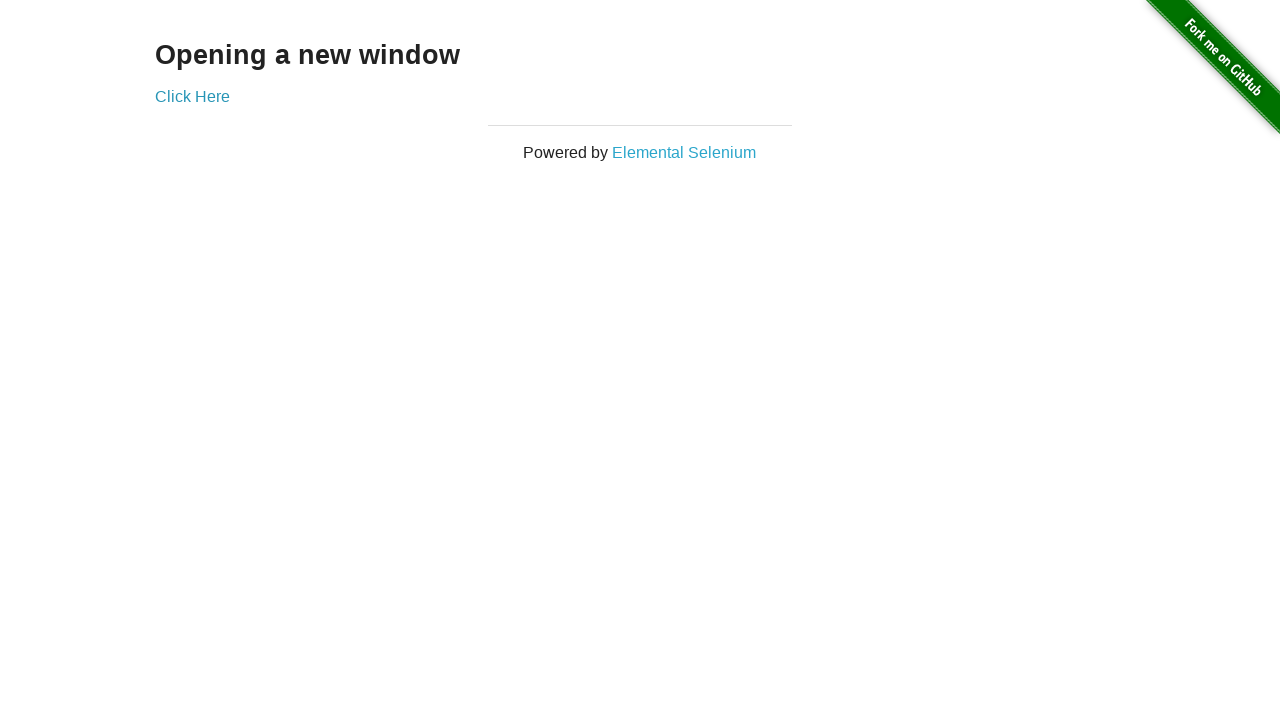

New window loaded and ready
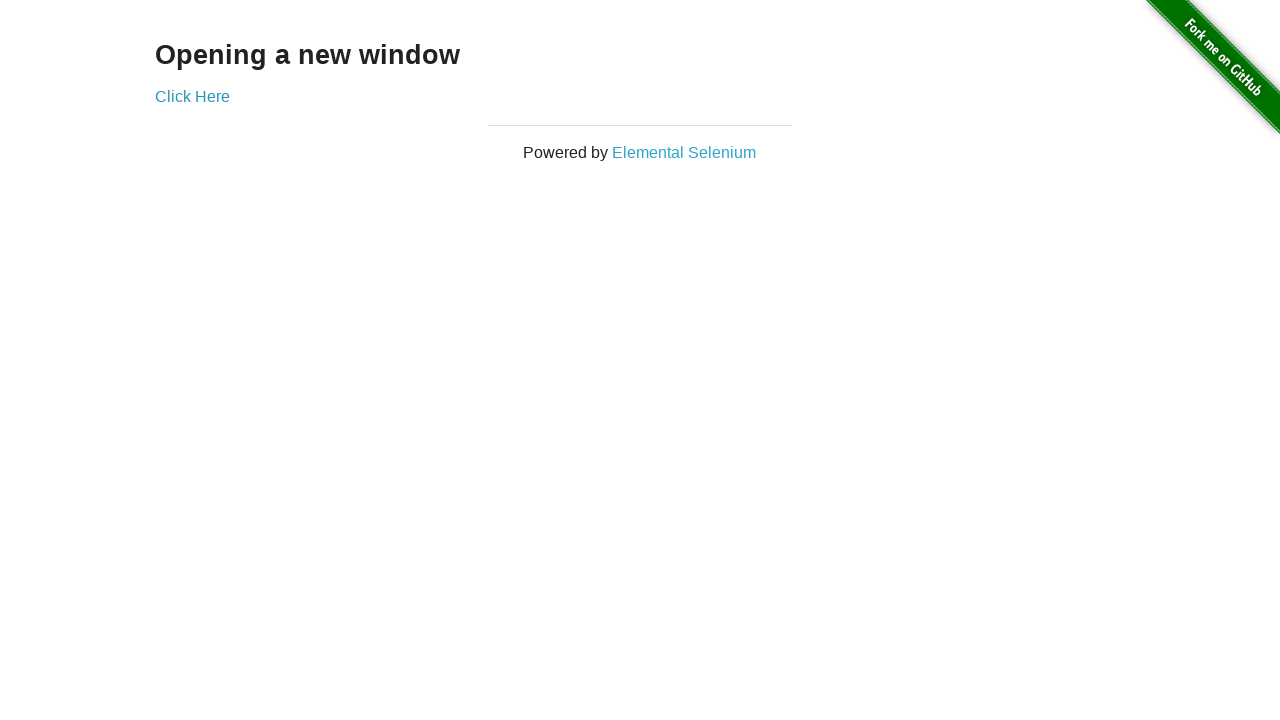

Verified new window title is 'New Window'
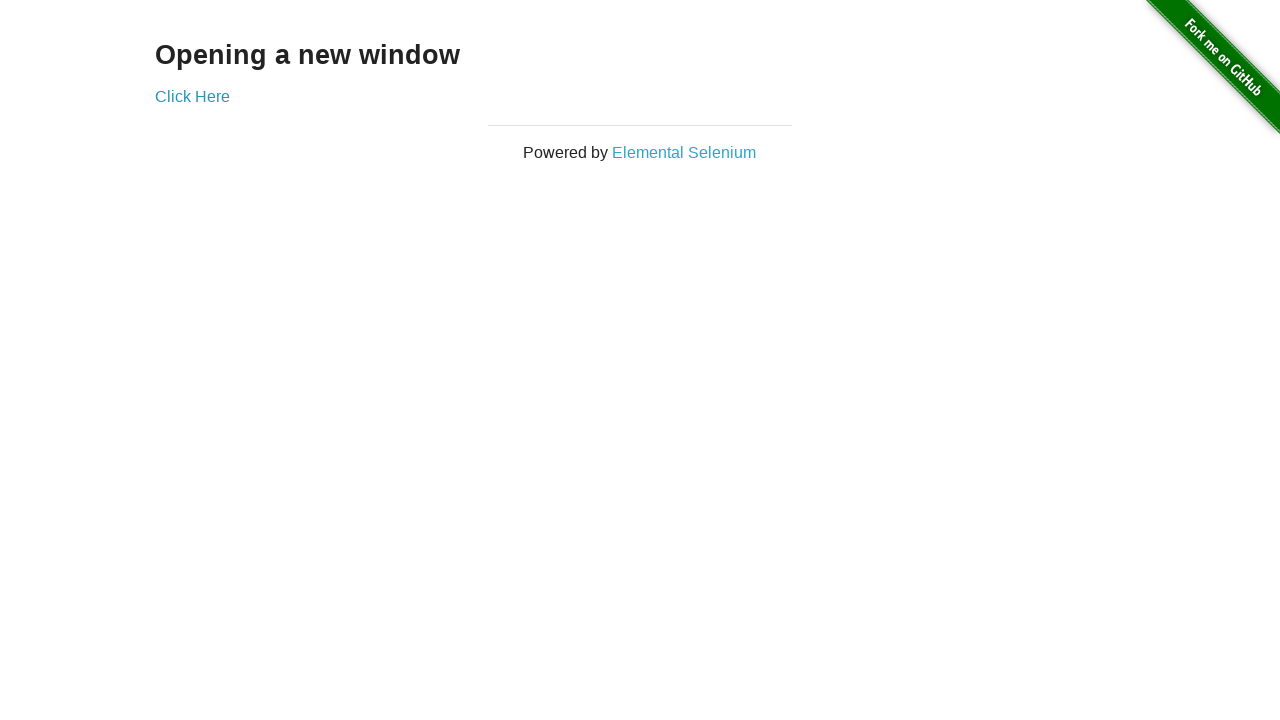

Switched back to original window
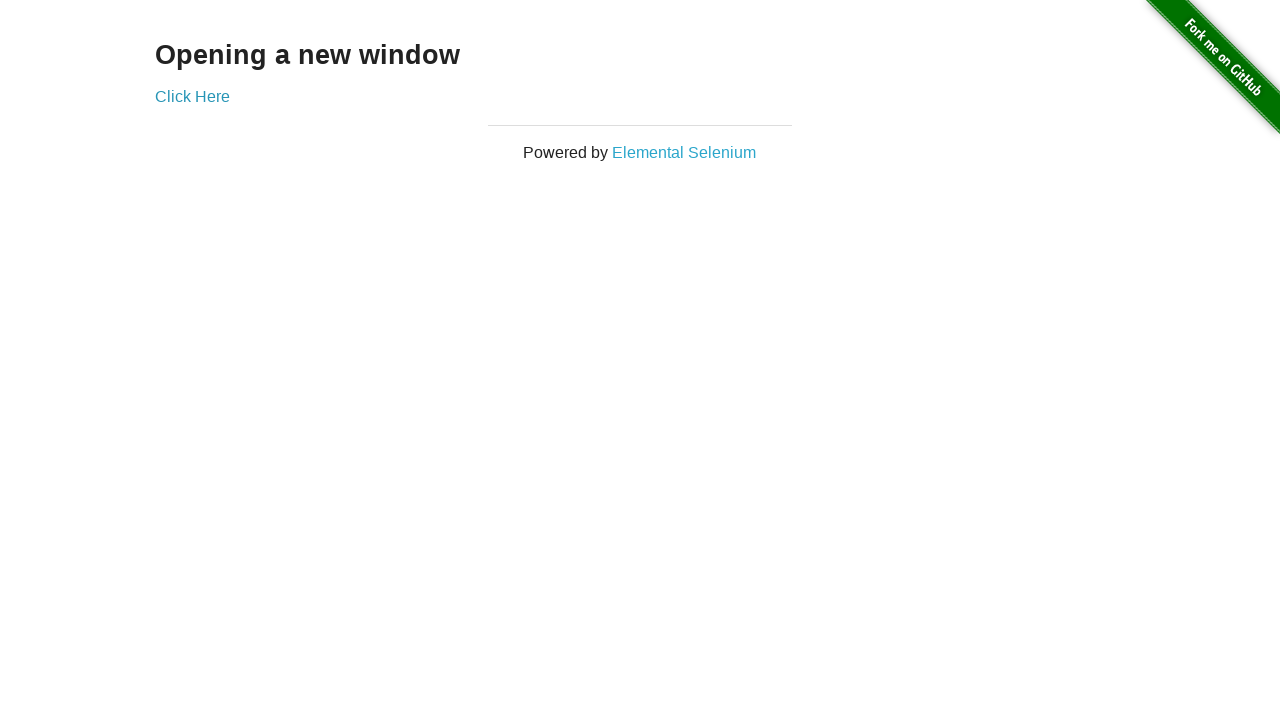

Verified original page title is still 'The Internet'
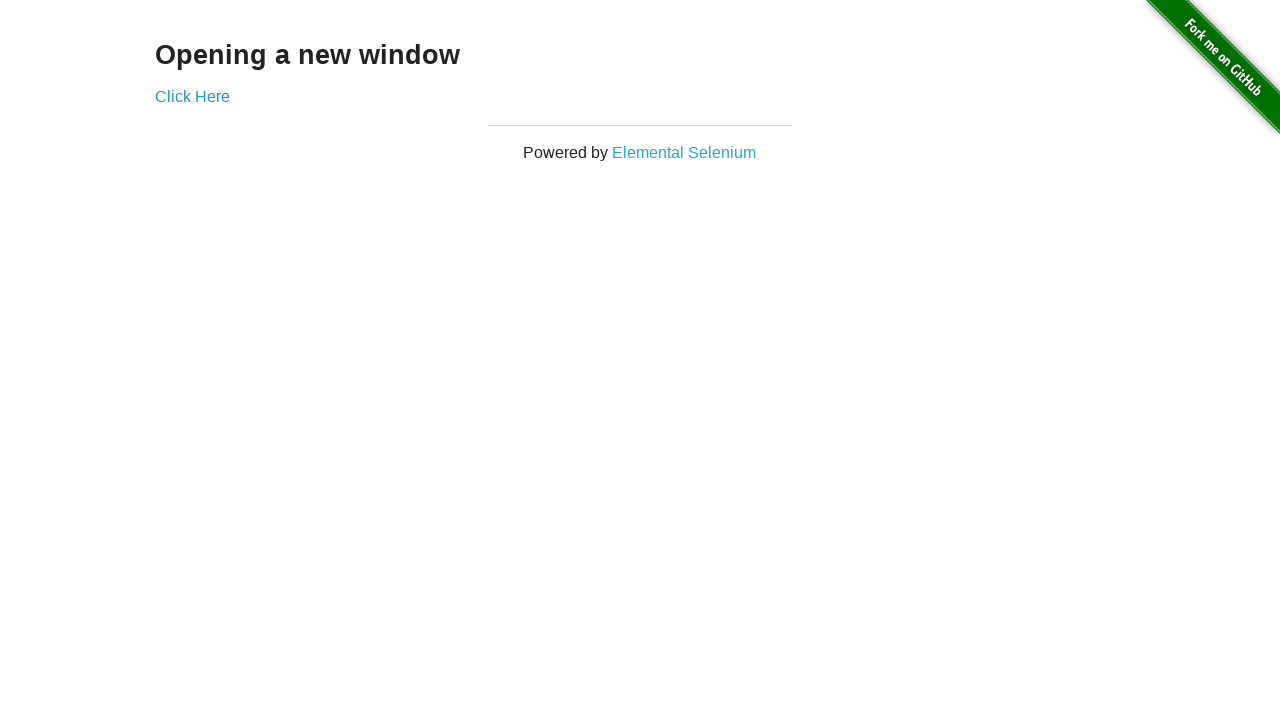

Switched to new window again
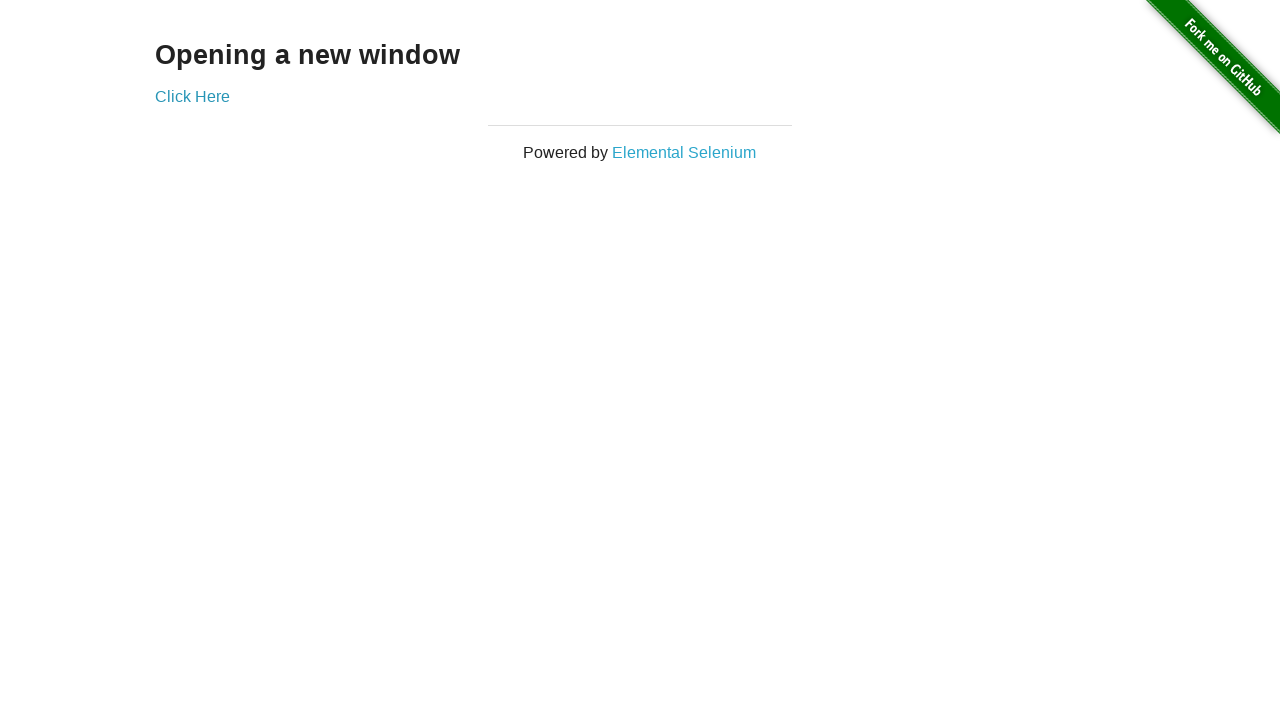

Switched back to original window
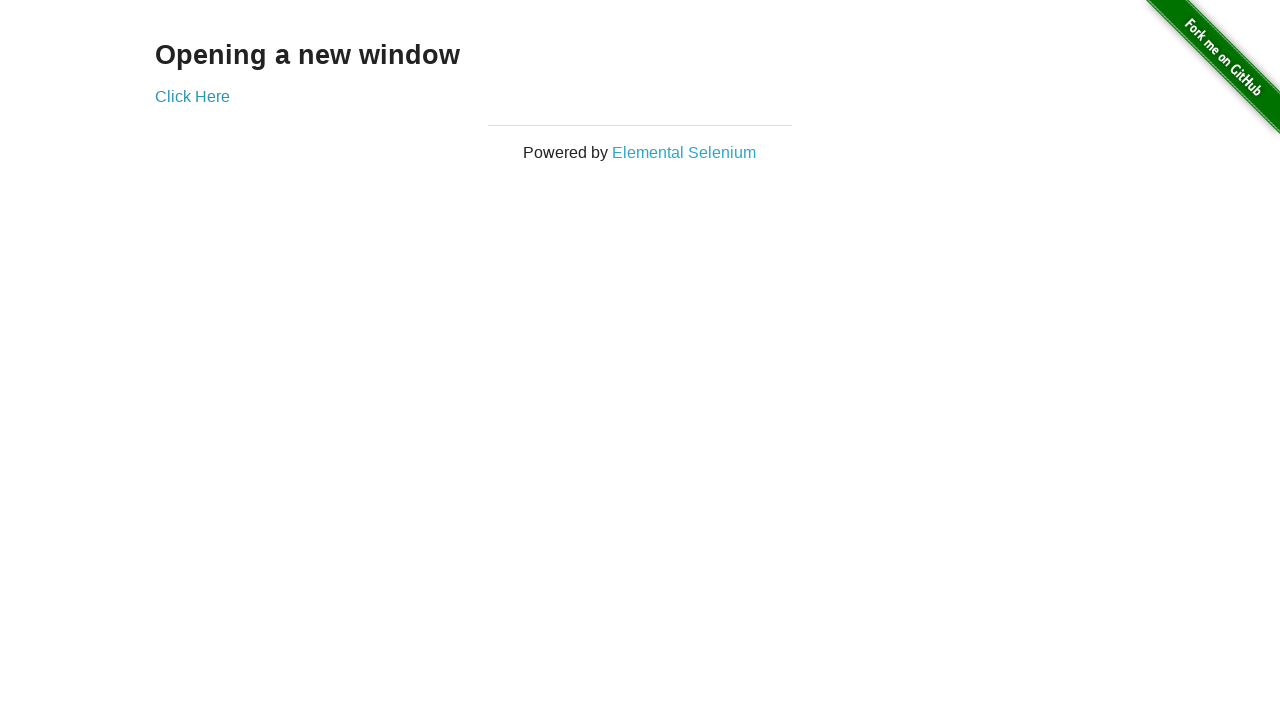

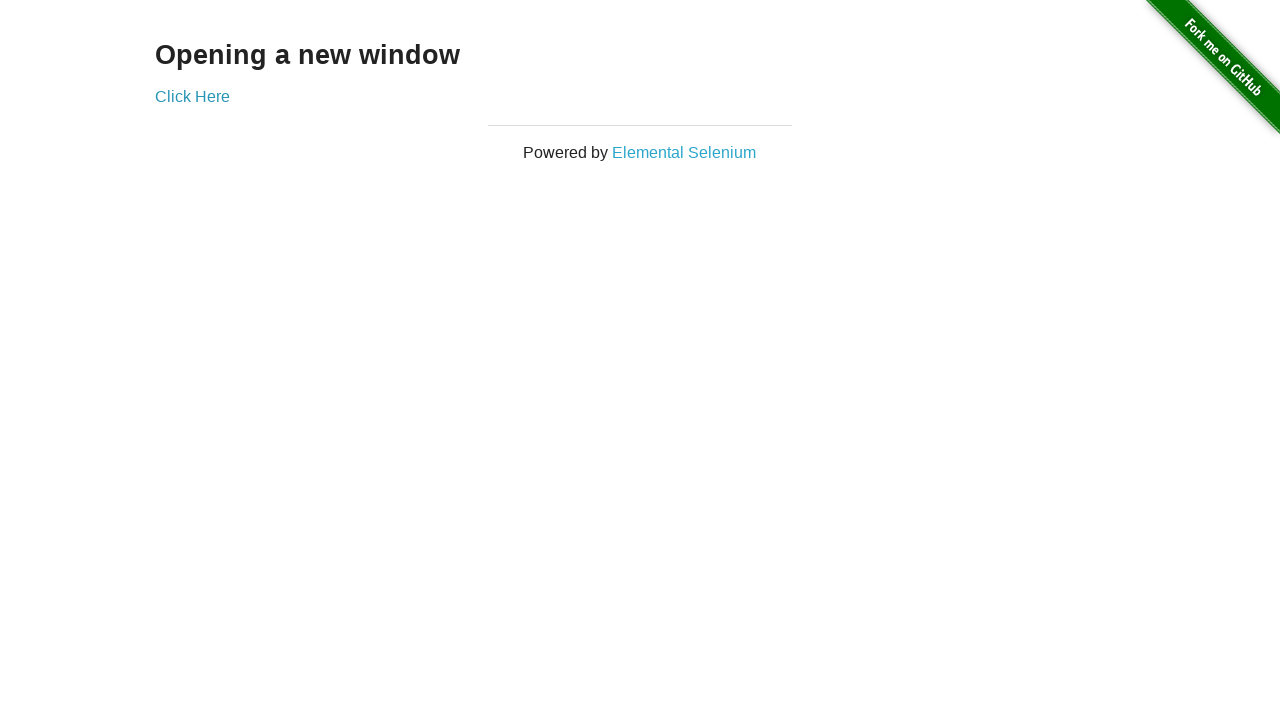